Tests JavaScript alert handling by clicking a button that triggers an alert, capturing the alert text, and accepting the alert dialog.

Starting URL: https://krninformatix.com/selenium/testing.html

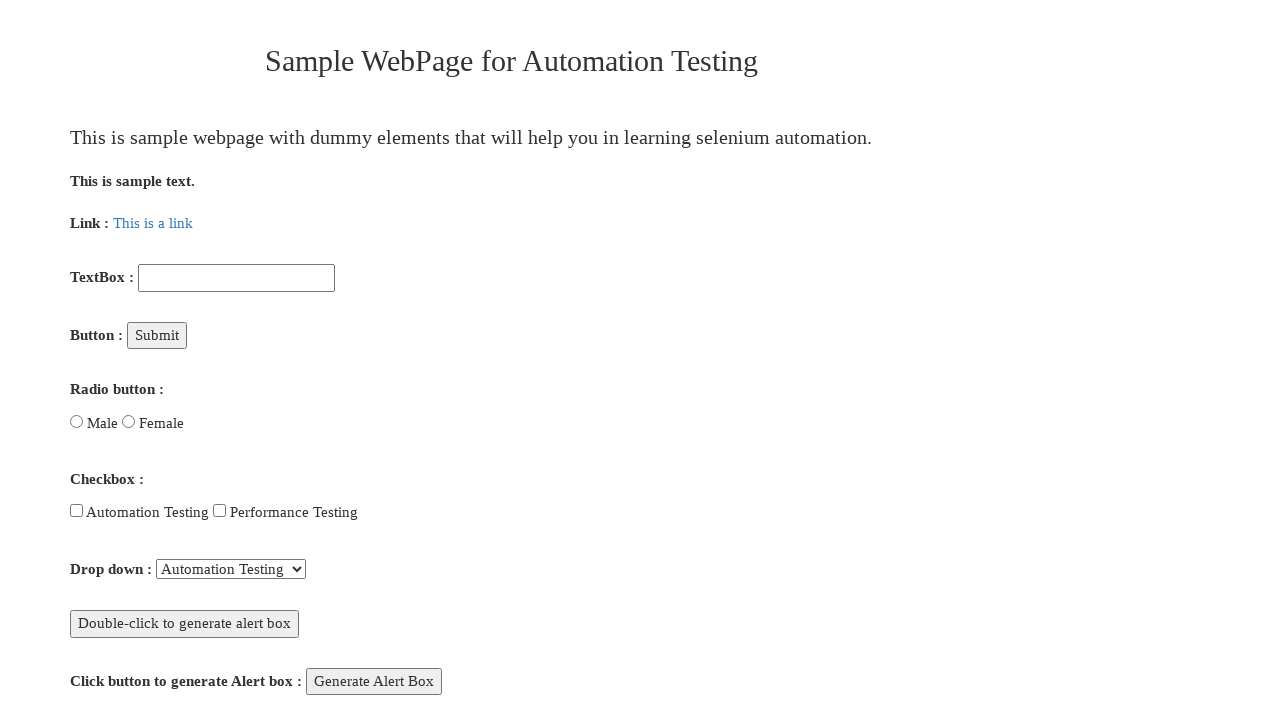

Set up dialog handler to automatically accept alerts
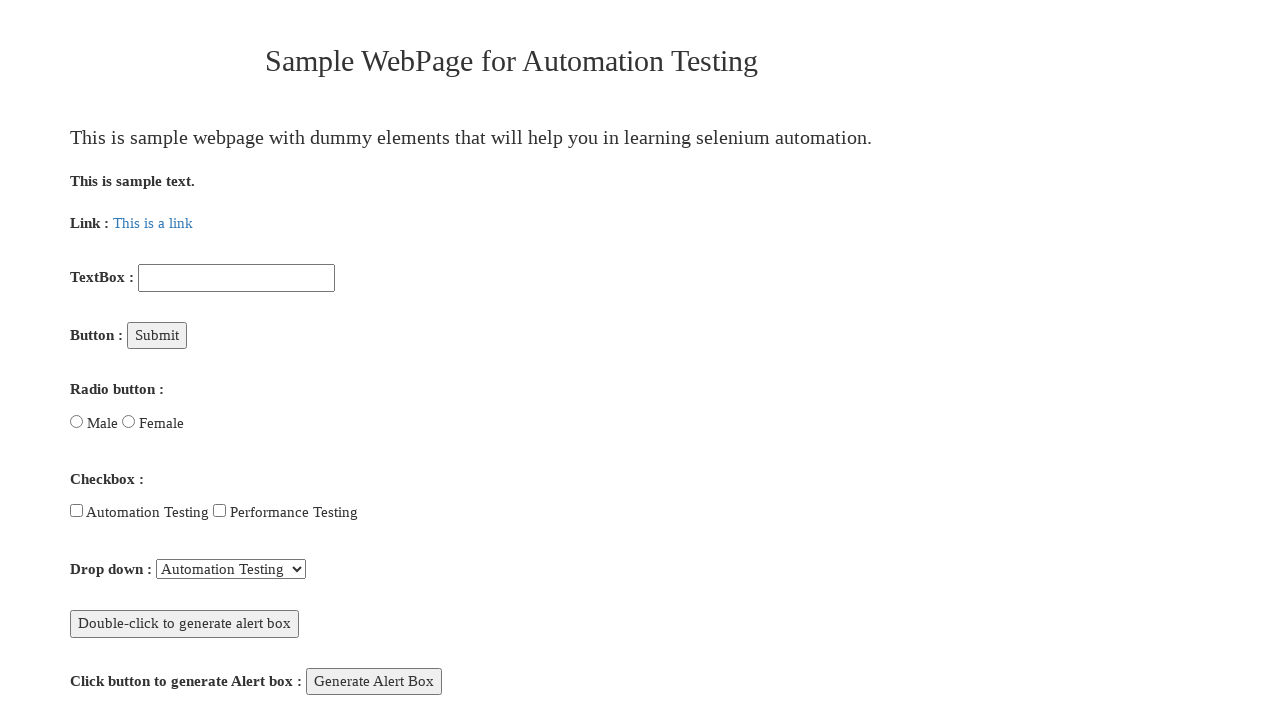

Clicked button to trigger JavaScript alert at (374, 681) on xpath=/html/body/div[1]/div[11]/div[1]/p[1]/button[1]
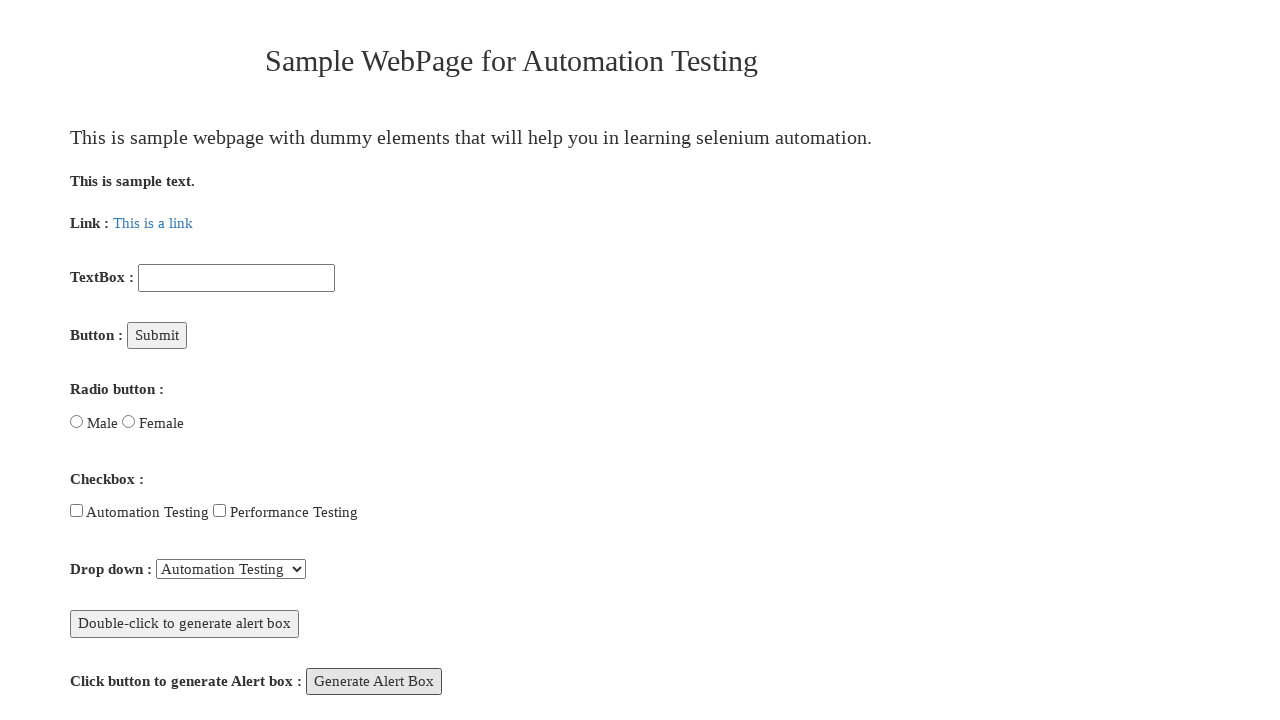

Waited for dialog interaction to complete
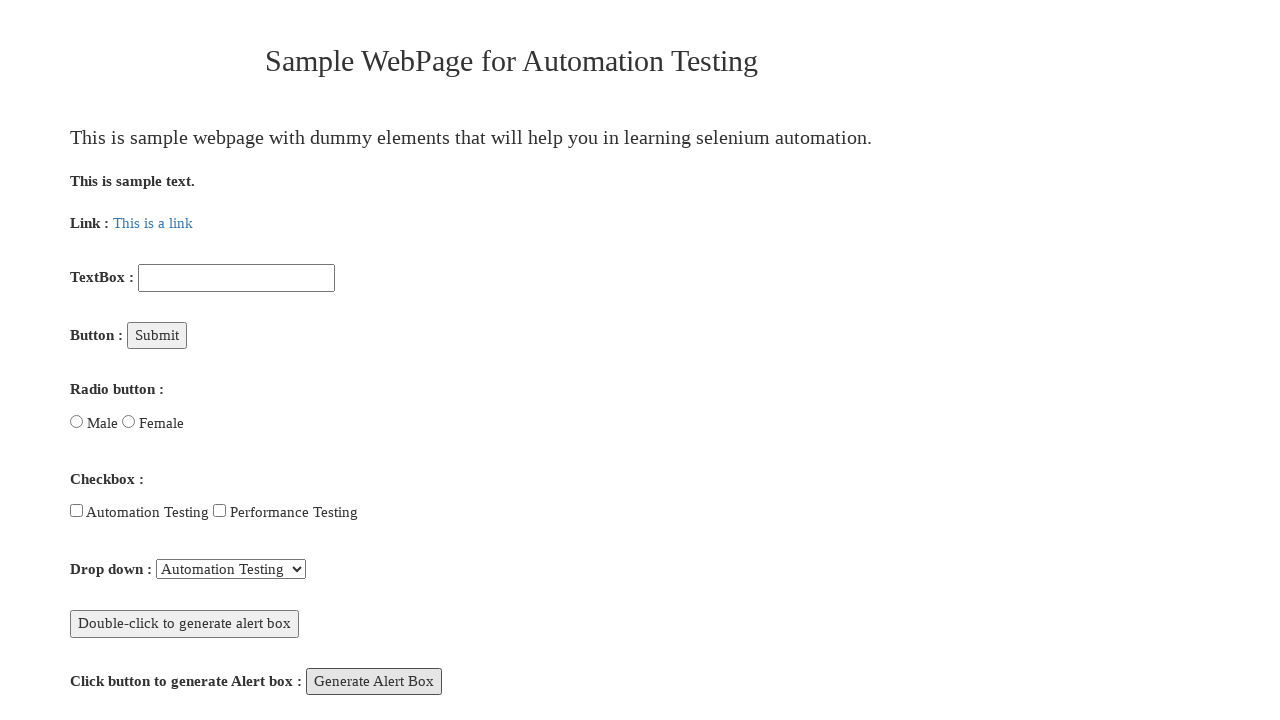

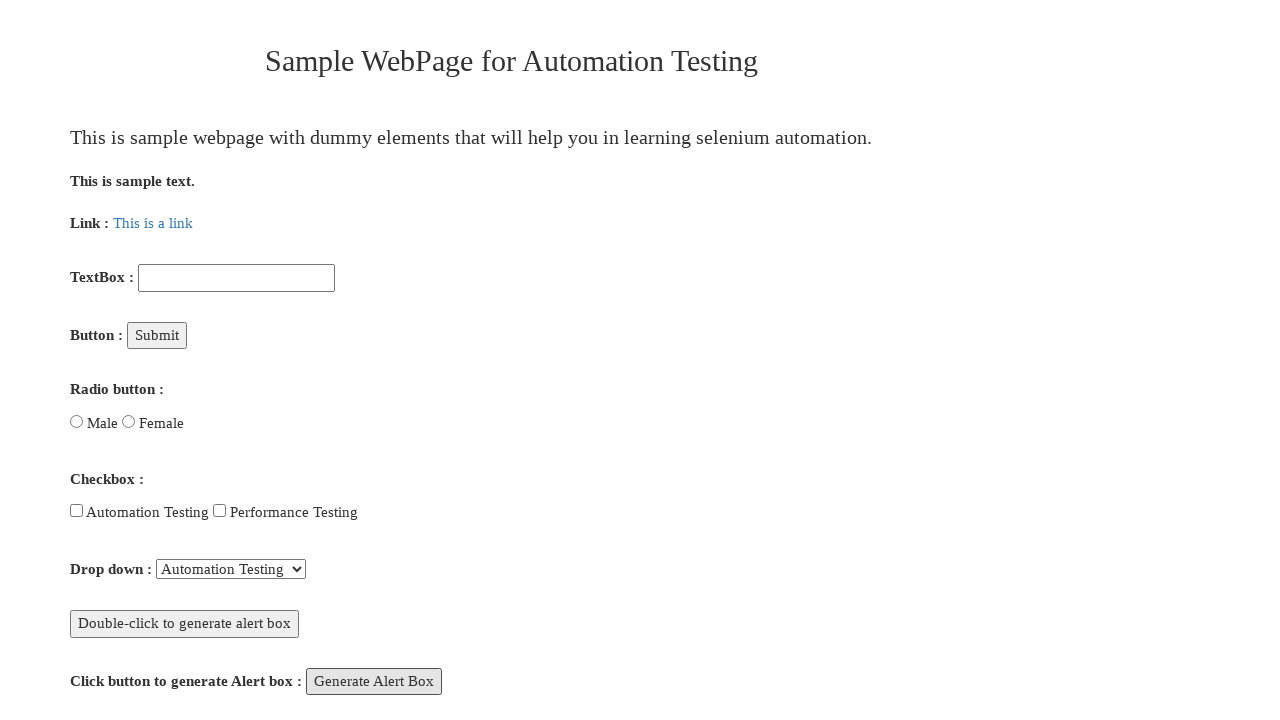